Tests search functionality by searching for "kot" and verifying search results contain the search term

Starting URL: http://www.99-bottles-of-beer.net/

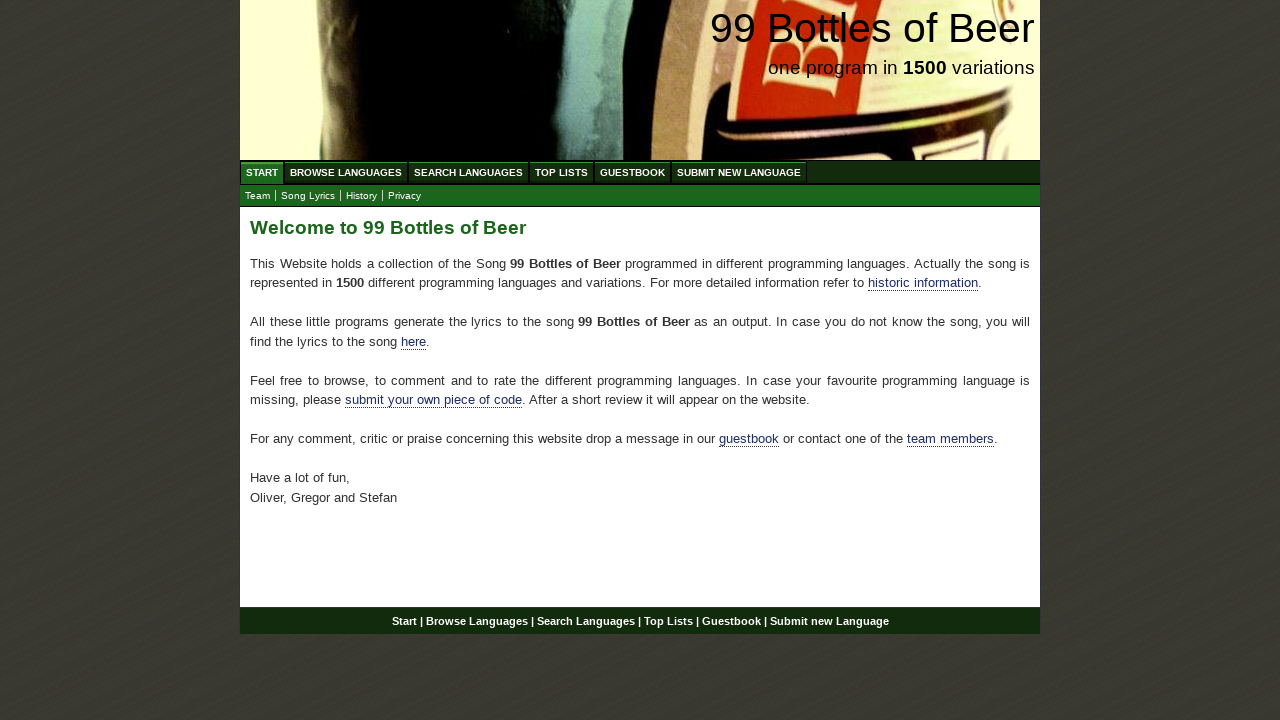

Clicked Search Languages button at (468, 172) on xpath=//li/a[text()='Search Languages']
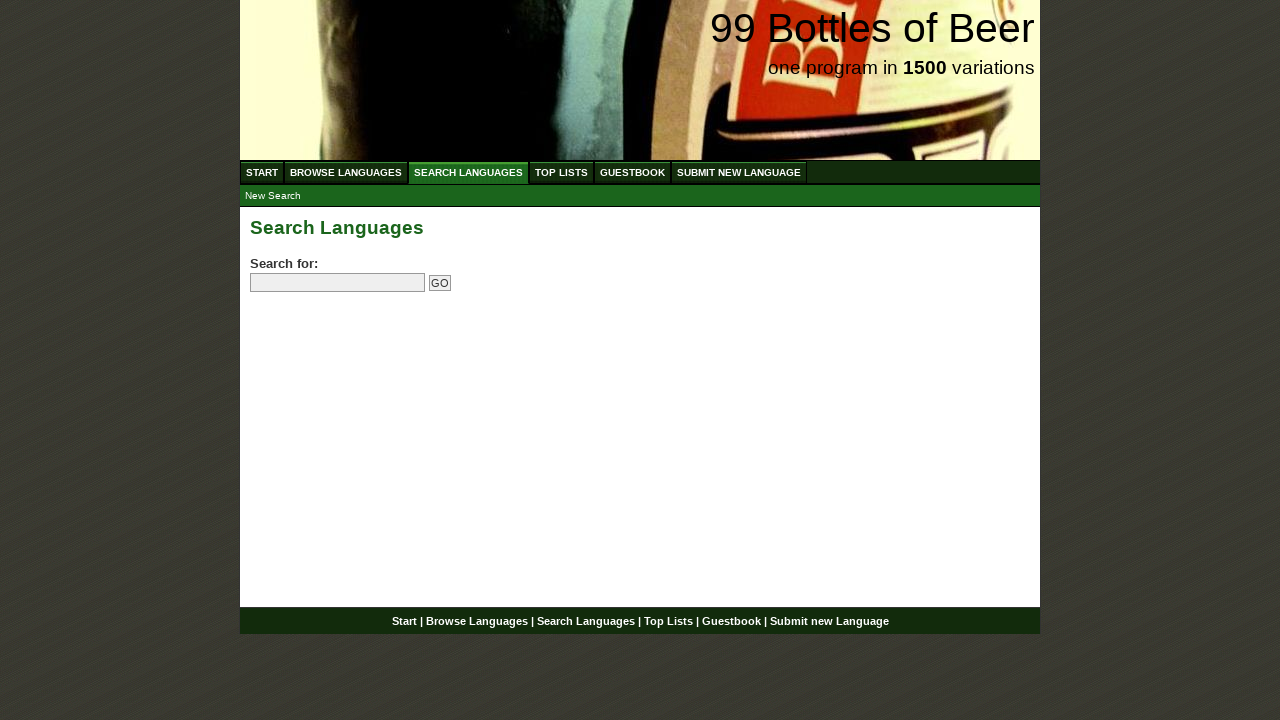

Filled search field with 'kot' on xpath=//input[@name='search']
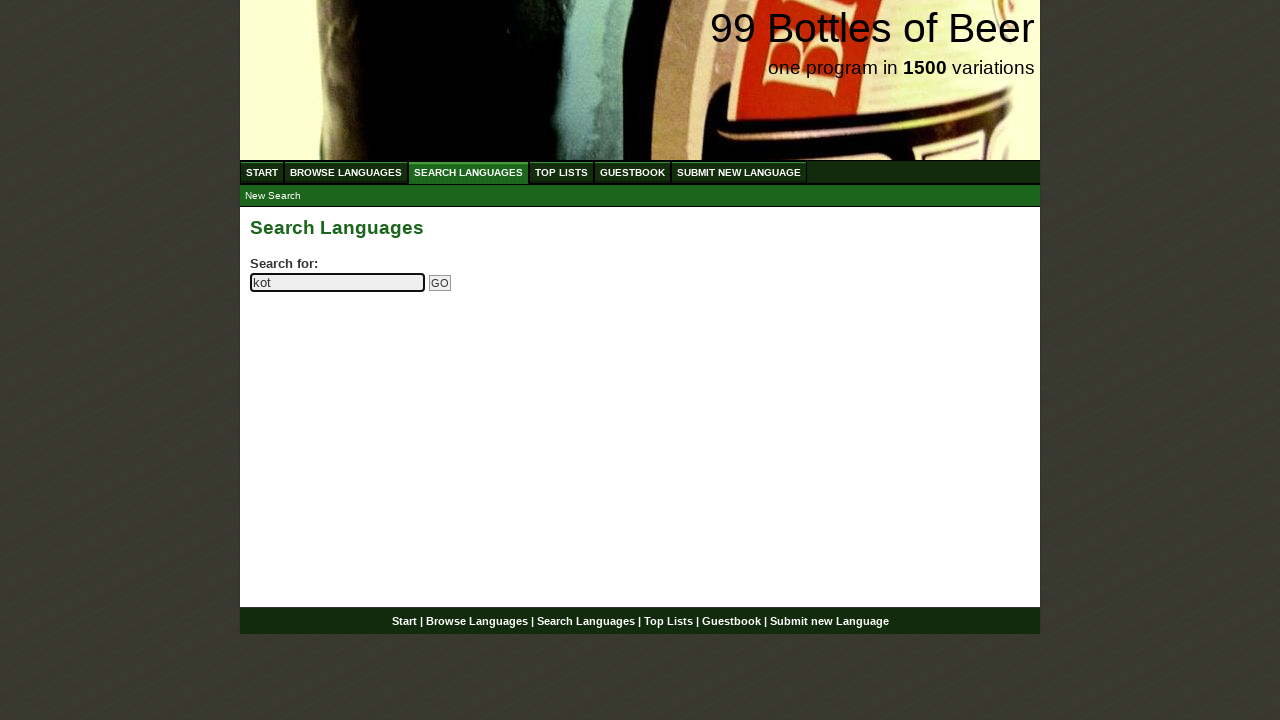

Clicked Go button to search for 'kot' at (440, 283) on xpath=//input[@name='submitsearch']
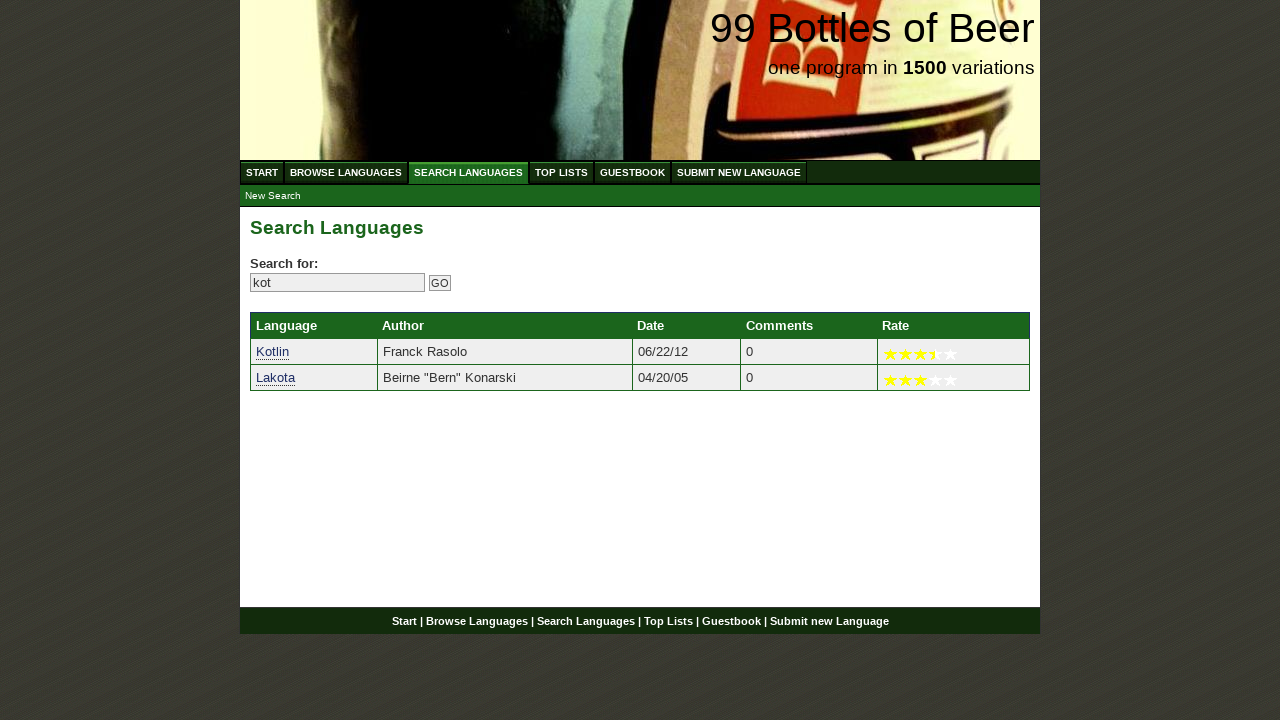

Search results loaded containing language links
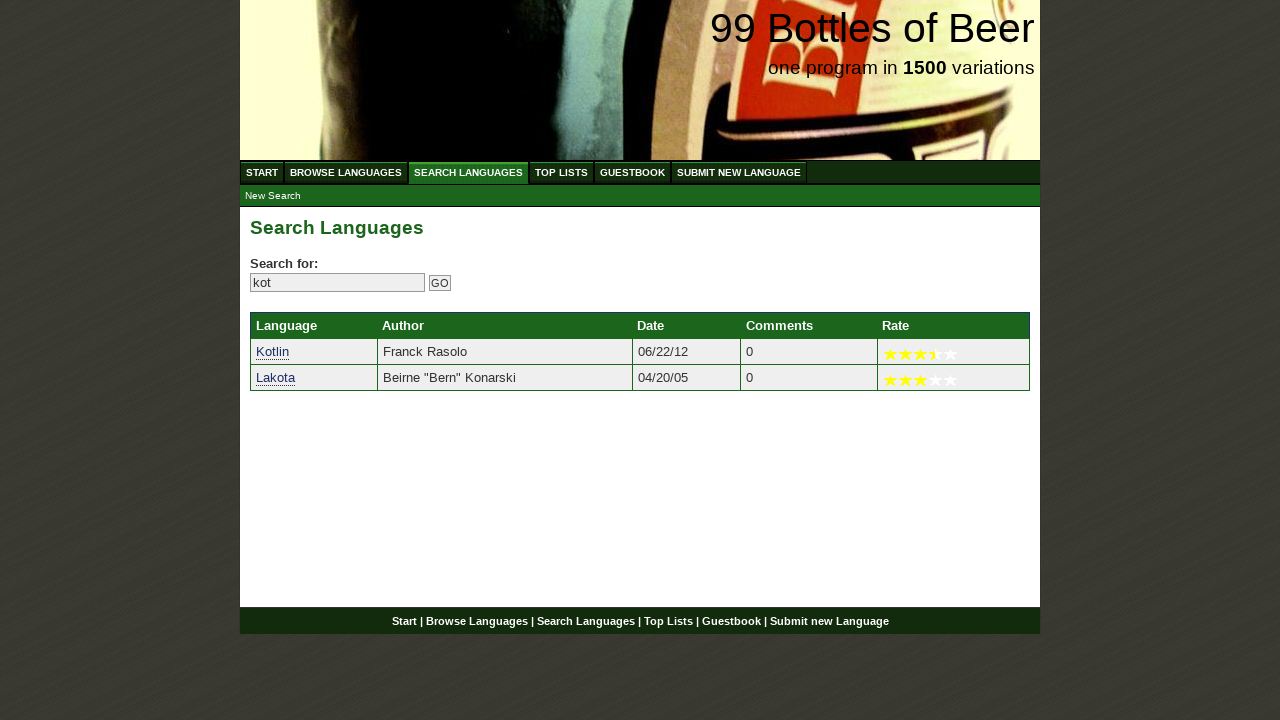

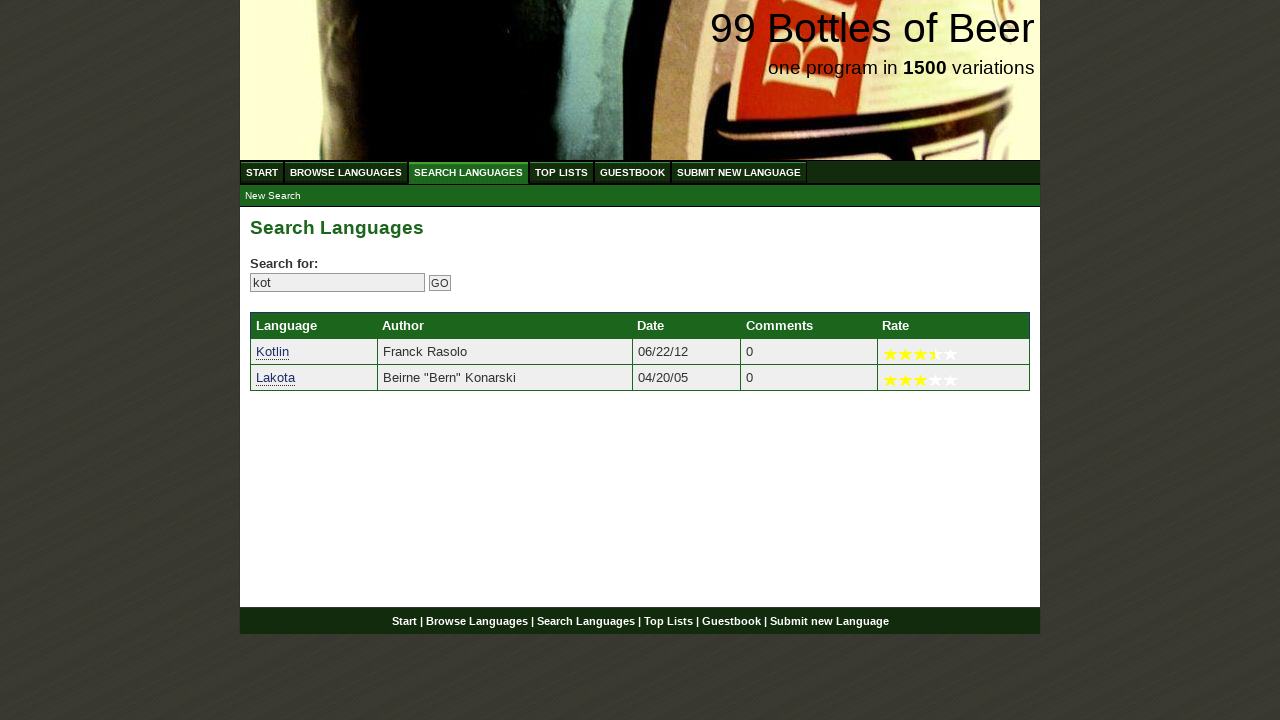